Tests JavaScript prompt popup handling by navigating to W3Schools tryit editor, clicking the "Try it" button to trigger a prompt dialog, entering a name, and accepting the alert.

Starting URL: https://www.w3schools.com/js/tryit.asp?filename=tryjs_prompt

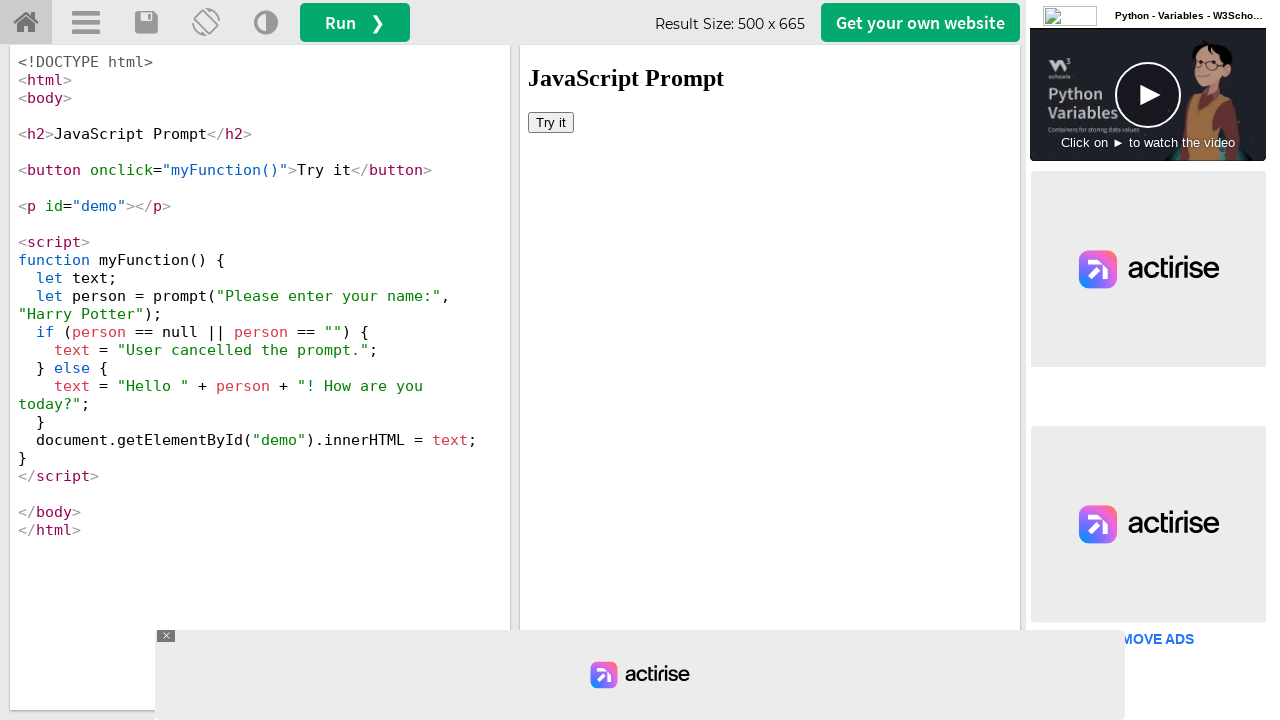

Set up dialog handler to accept prompt with name 'tejaswini'
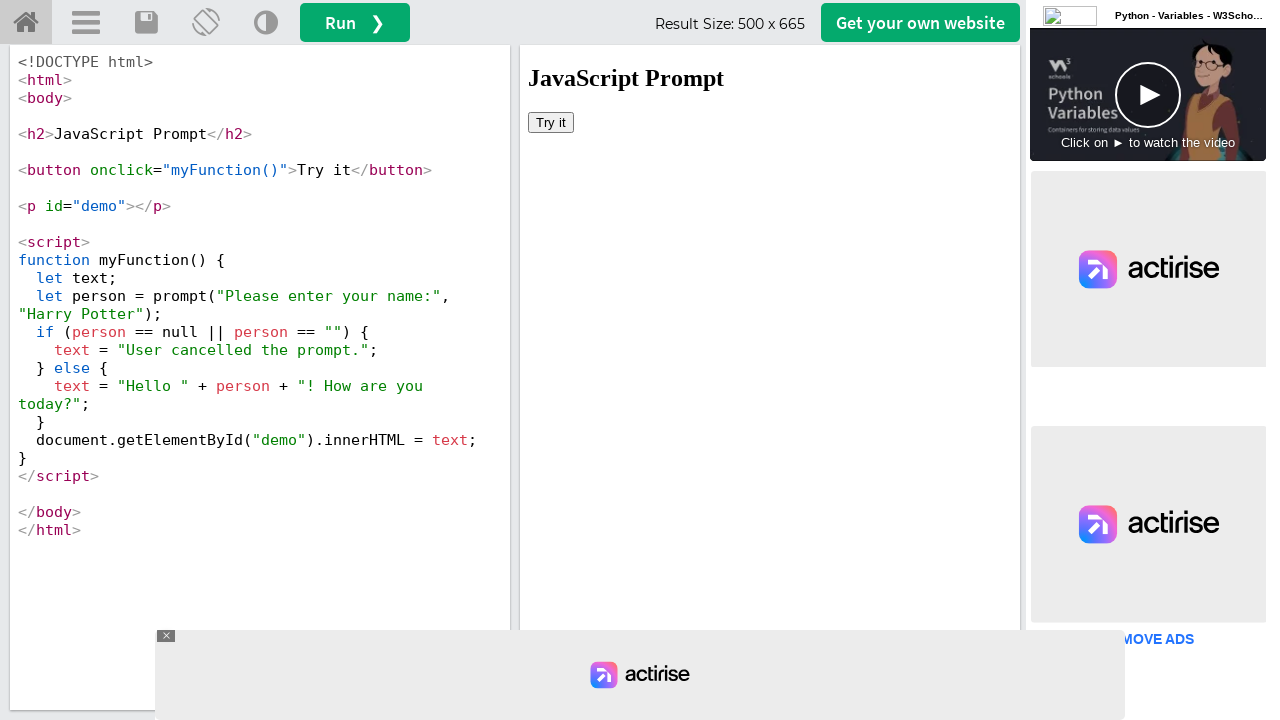

Located iframe with ID 'iframeResult'
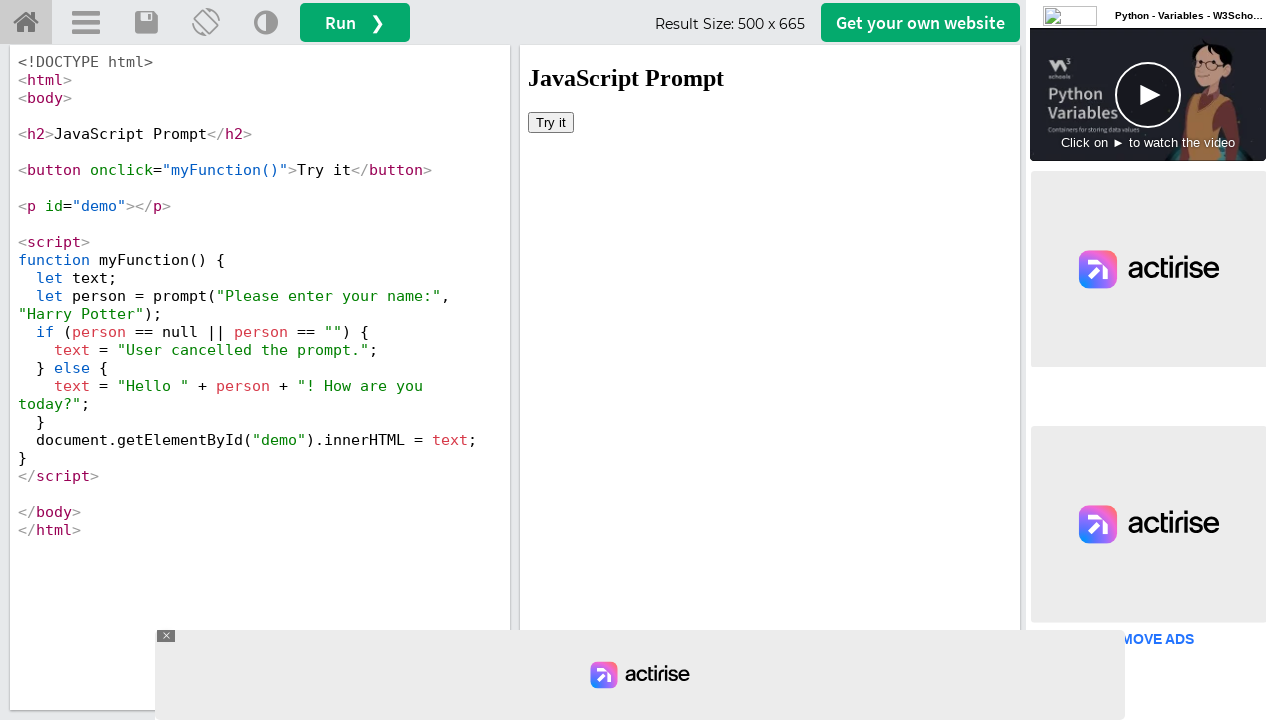

Clicked 'Try it' button to trigger prompt dialog at (551, 122) on #iframeResult >> internal:control=enter-frame >> xpath=//button[text()='Try it']
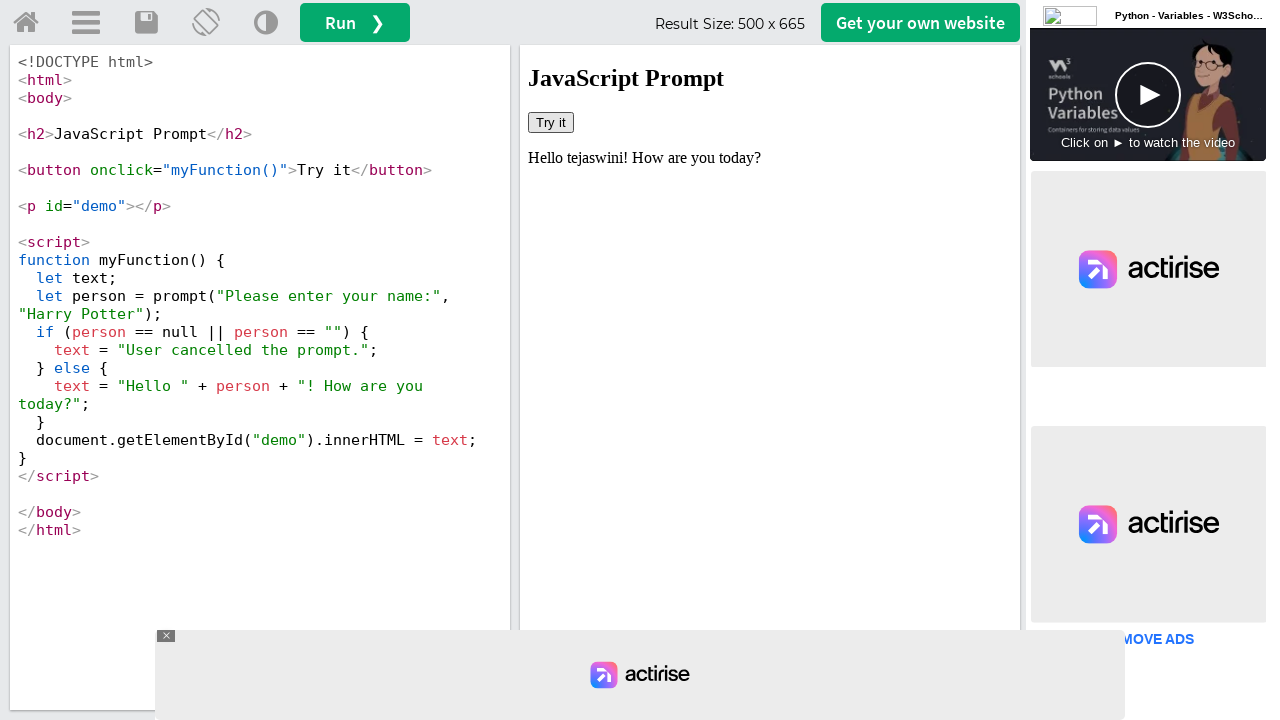

Waited 1000ms for page to update after prompt was accepted
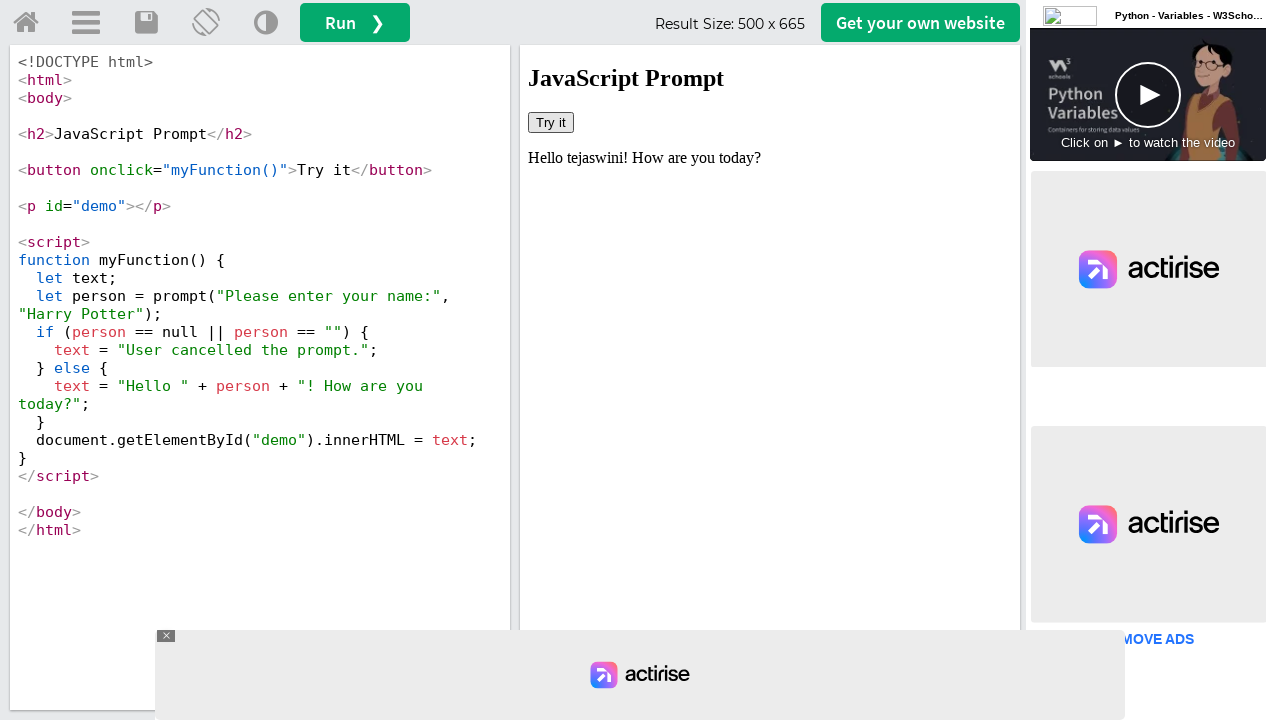

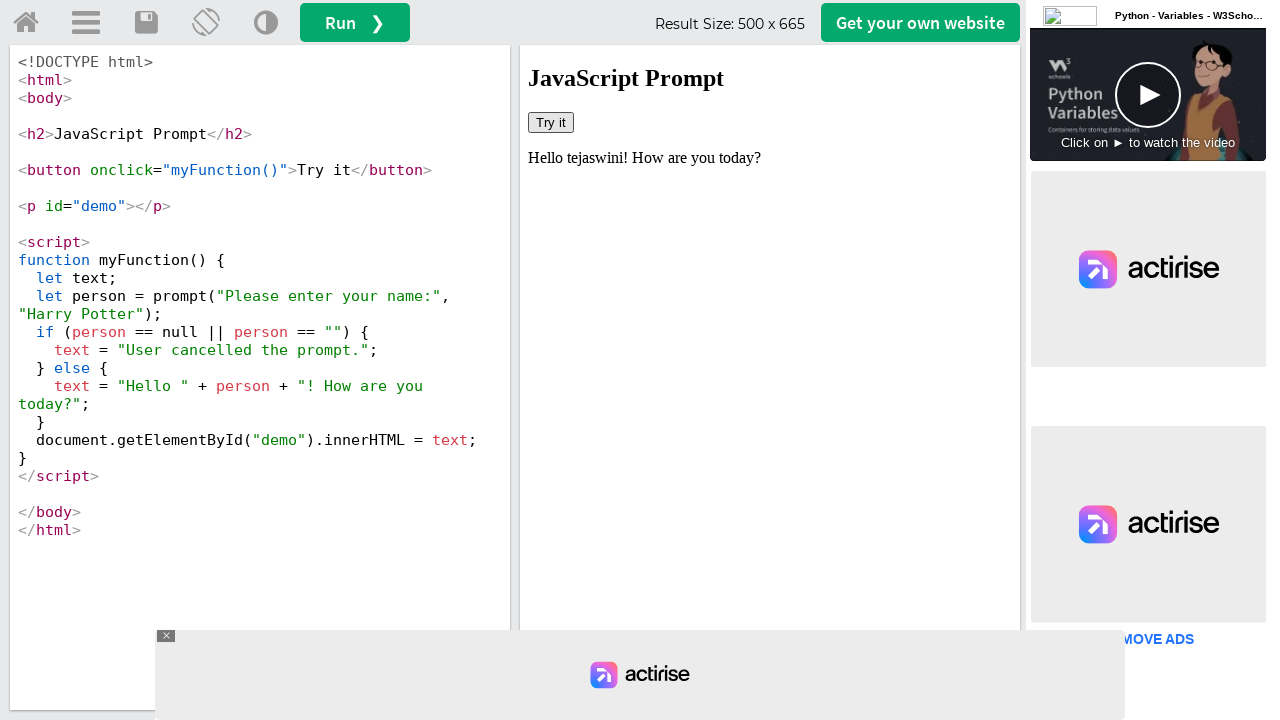